Tests a math challenge form by reading an input value from the page, calculating a mathematical formula (log of absolute value of 12*sin(x)), filling in the answer, checking a checkbox, clicking a radio button, and submitting the form.

Starting URL: https://suninjuly.github.io/math.html

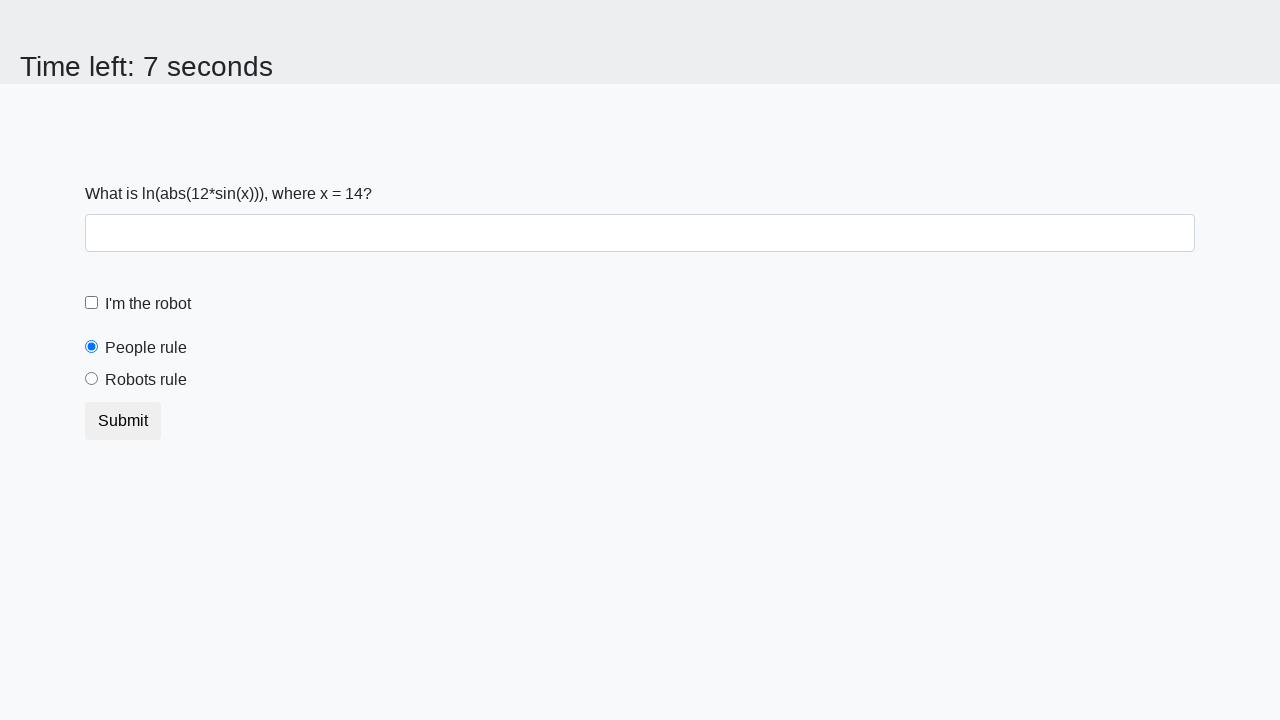

Located the x value input element
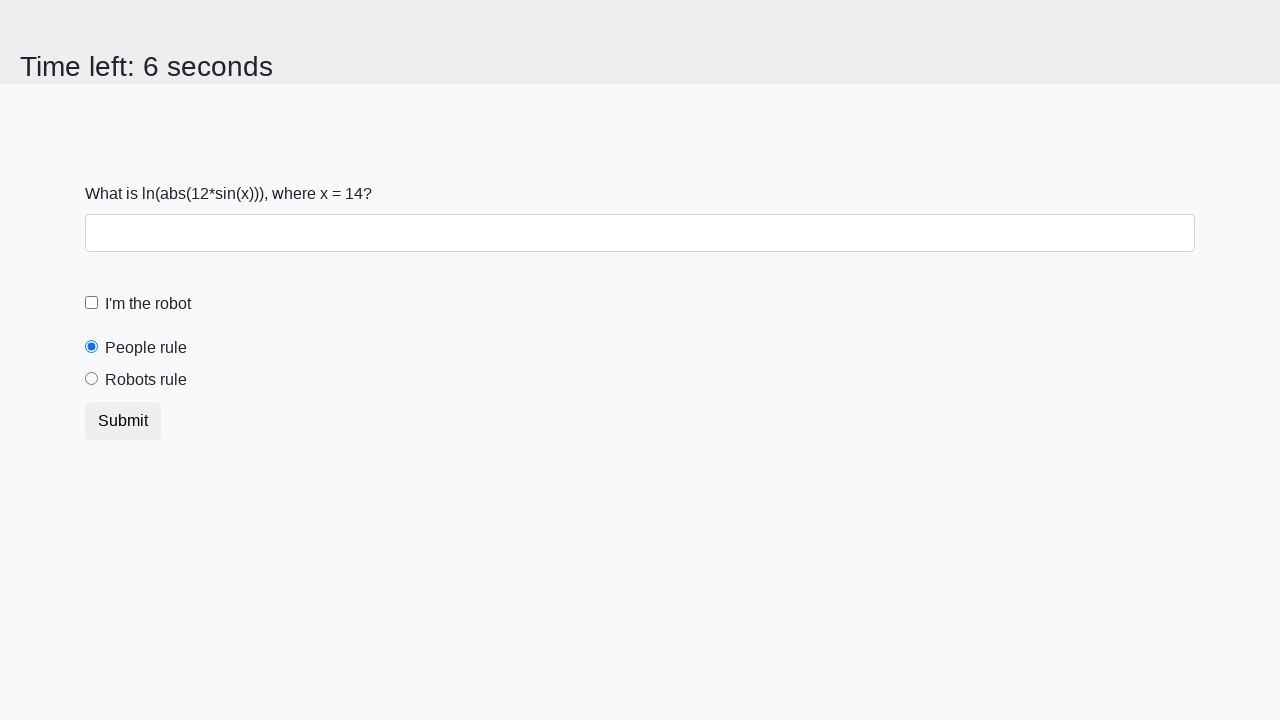

Read x value from page: 14
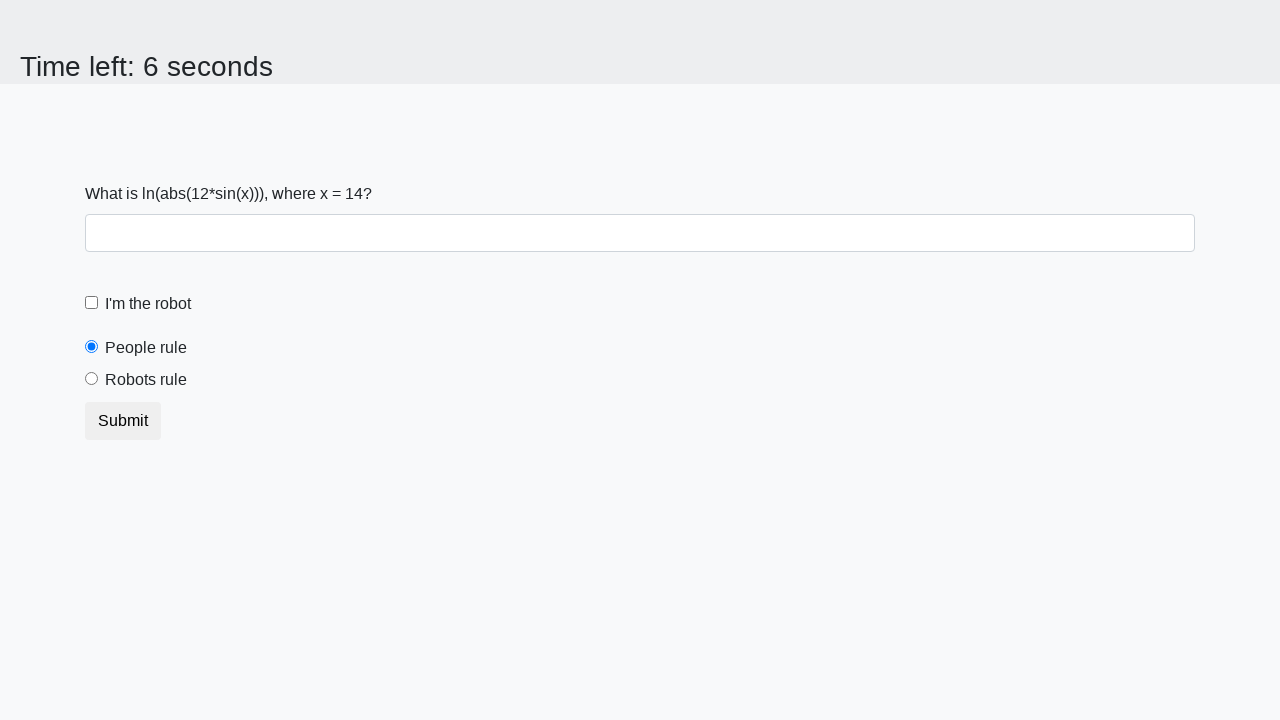

Calculated answer using formula log(|12*sin(x)|): 2.4754696164269507
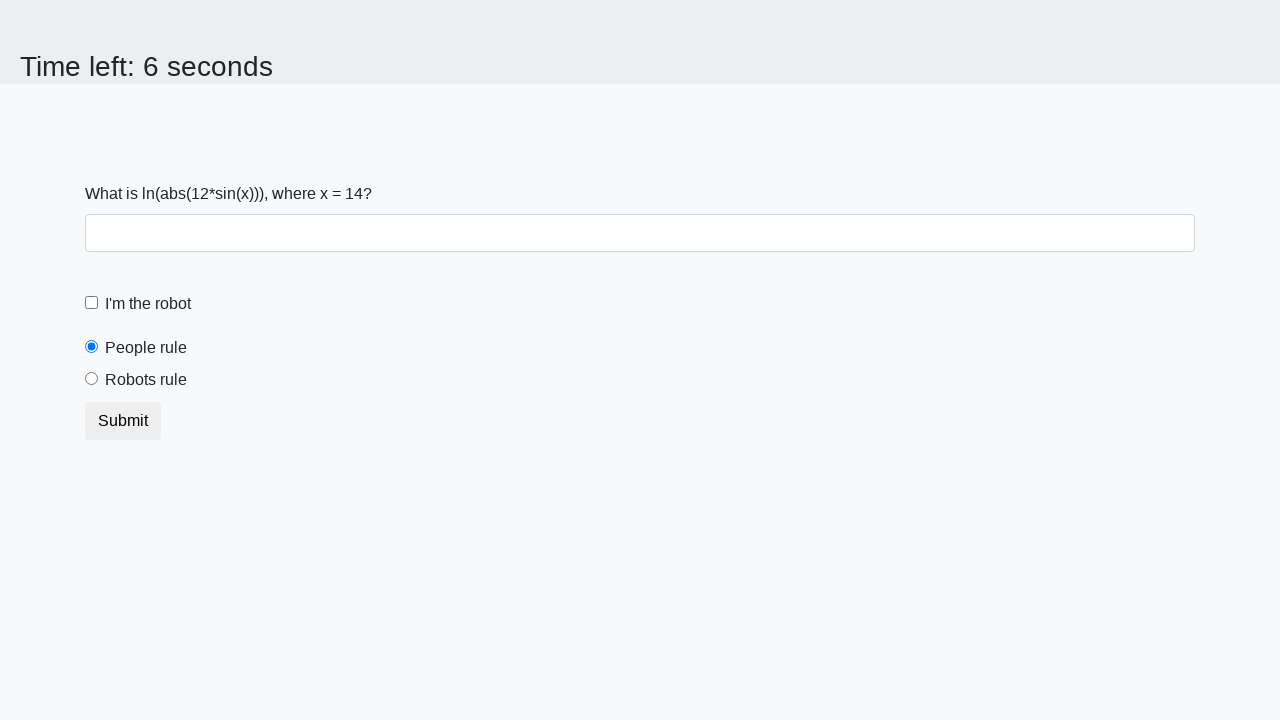

Filled answer field with calculated value: 2.4754696164269507 on #answer
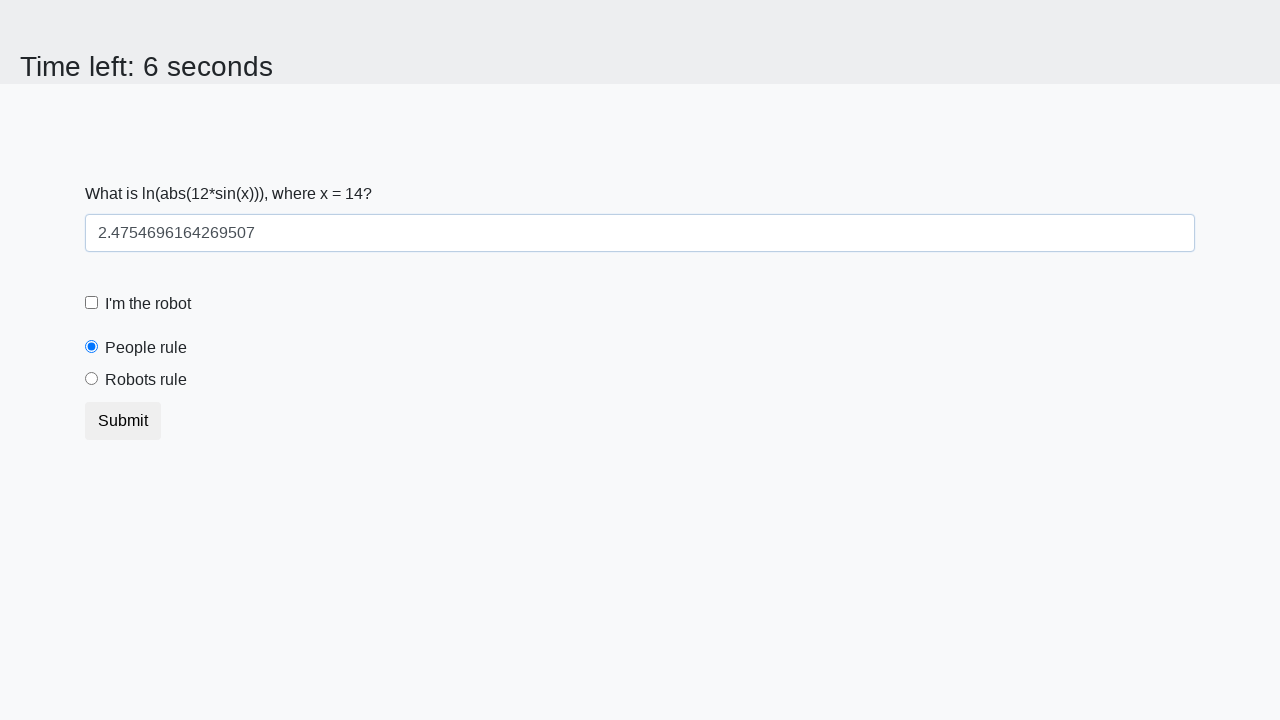

Checked the robot checkbox at (92, 303) on #robotCheckbox
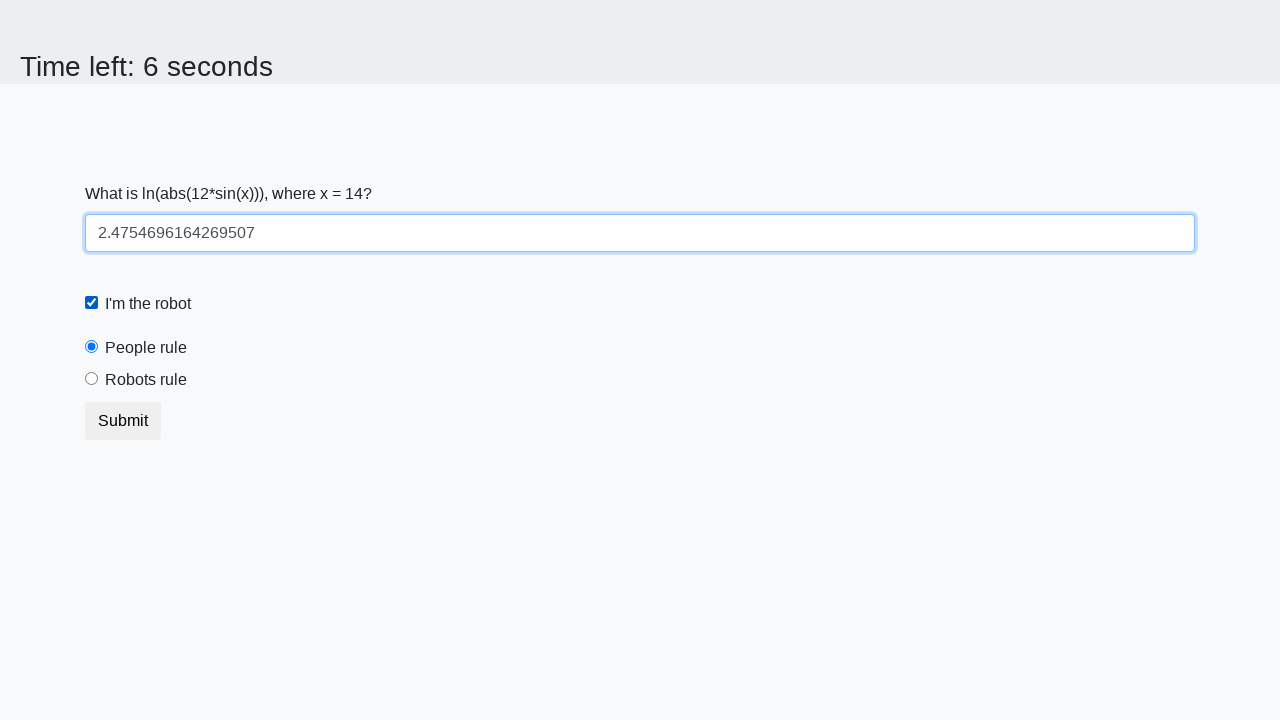

Clicked the 'robots rule' radio button at (92, 379) on #robotsRule
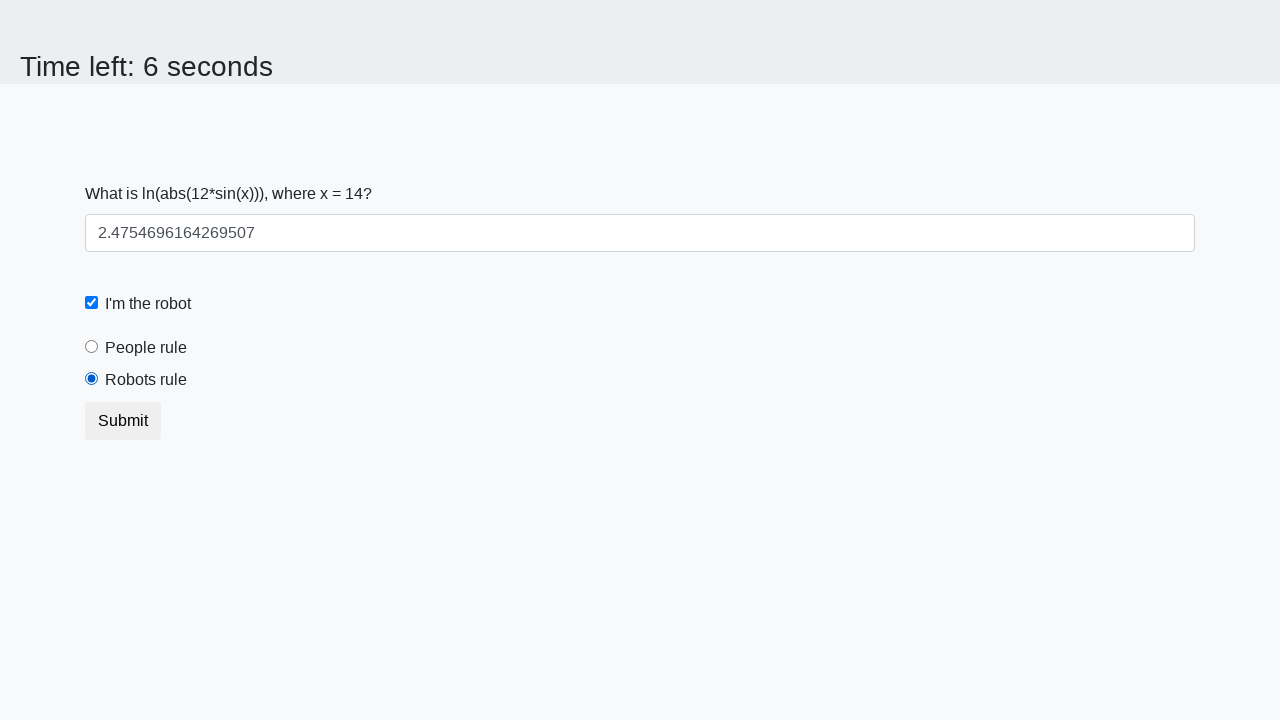

Clicked the submit button at (123, 421) on button
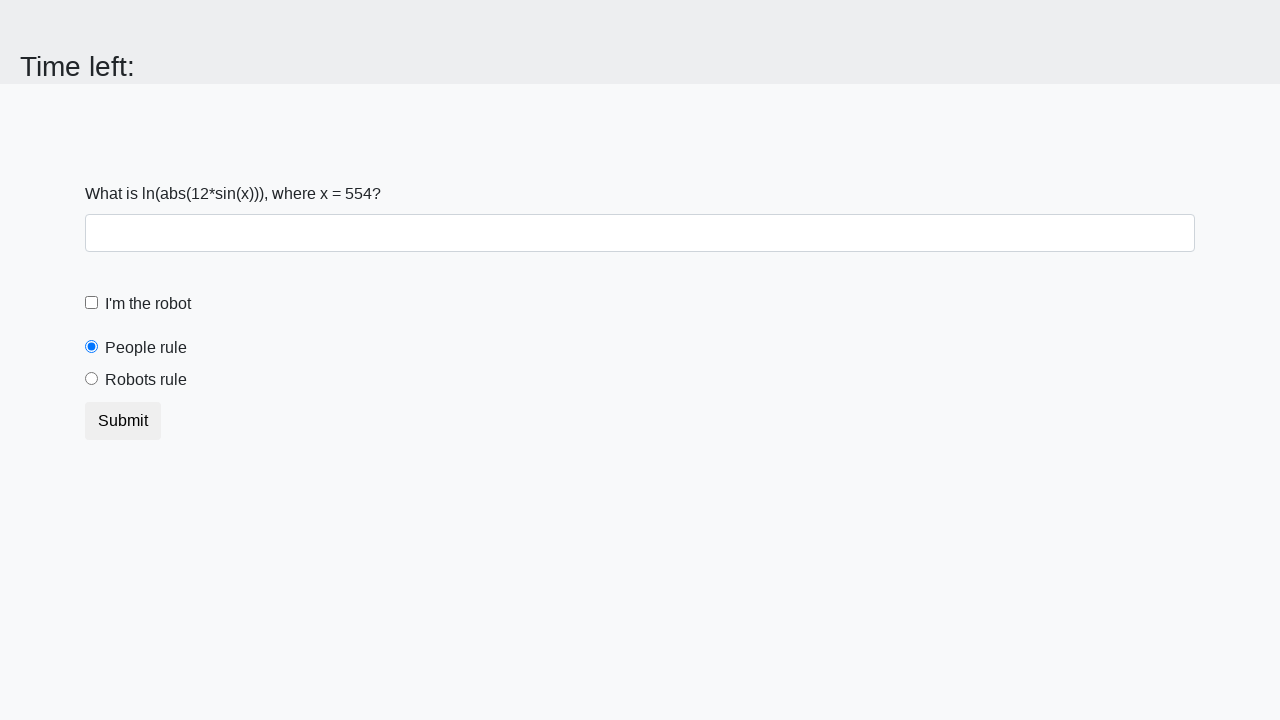

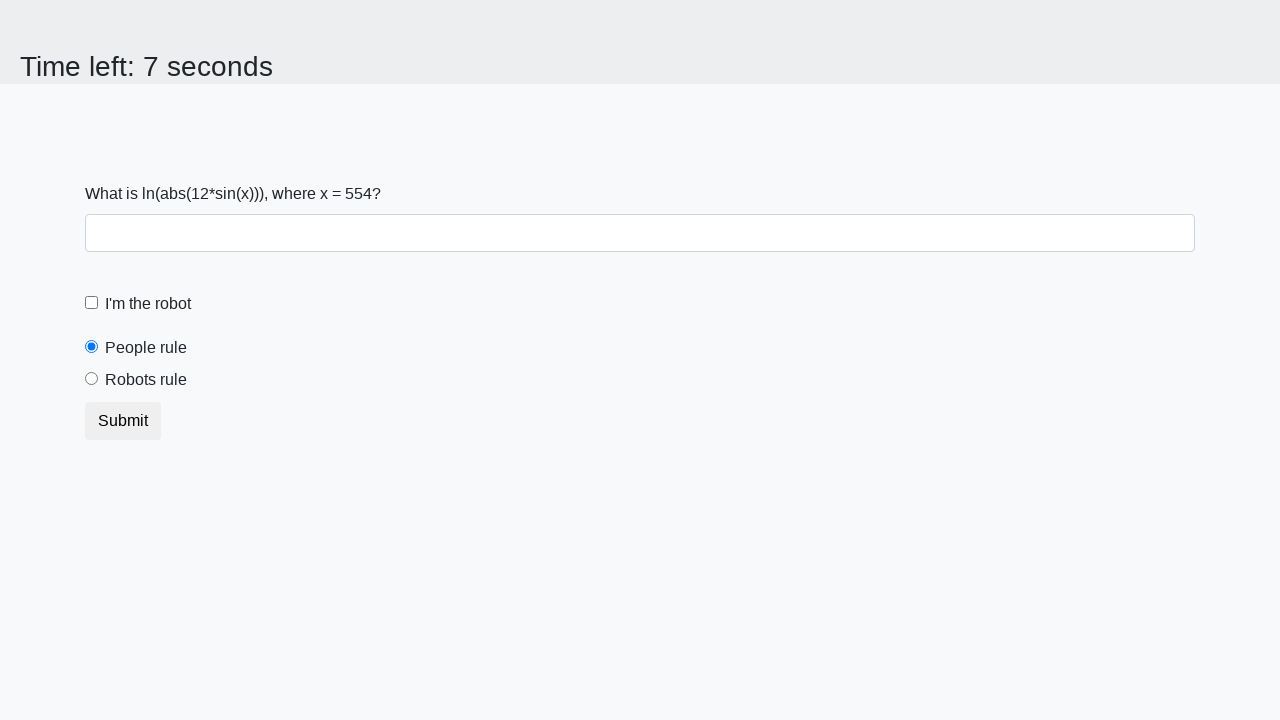